Navigates to Elements section, clicks on Text Box, and fills in the username field

Starting URL: https://demoqa.com/

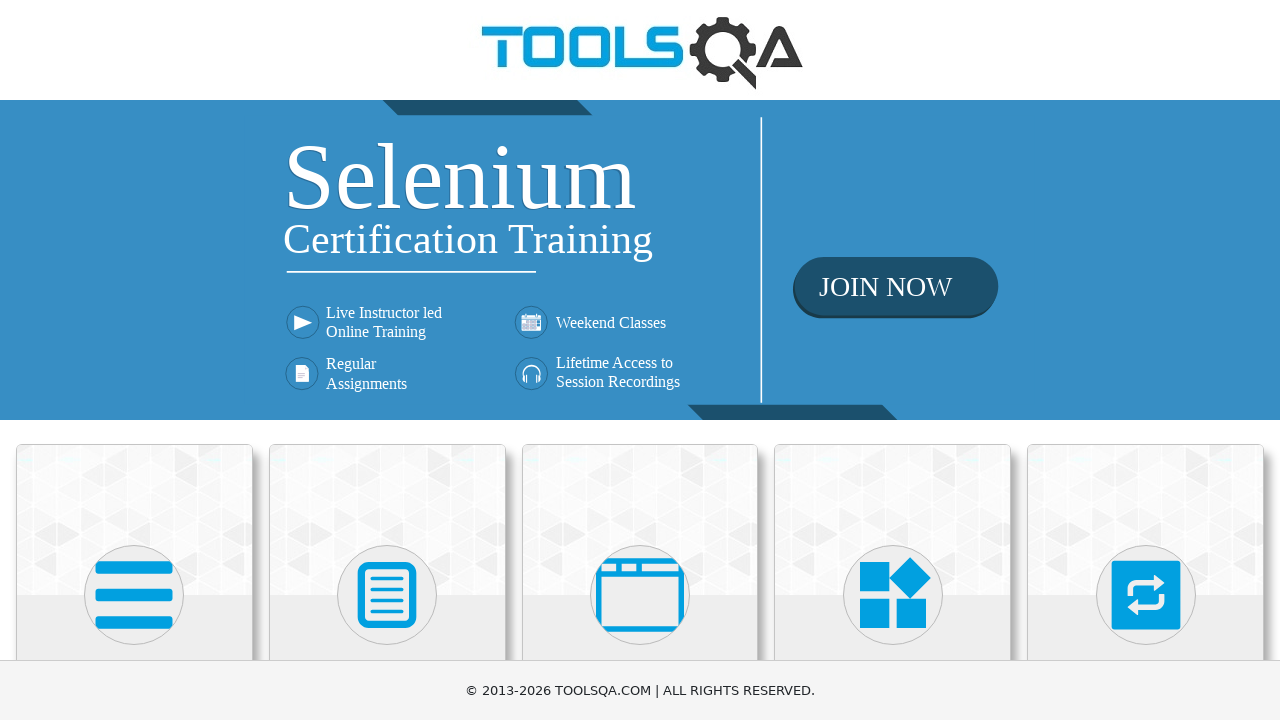

Clicked on Elements card at (134, 360) on xpath=//h5[text()='Elements']
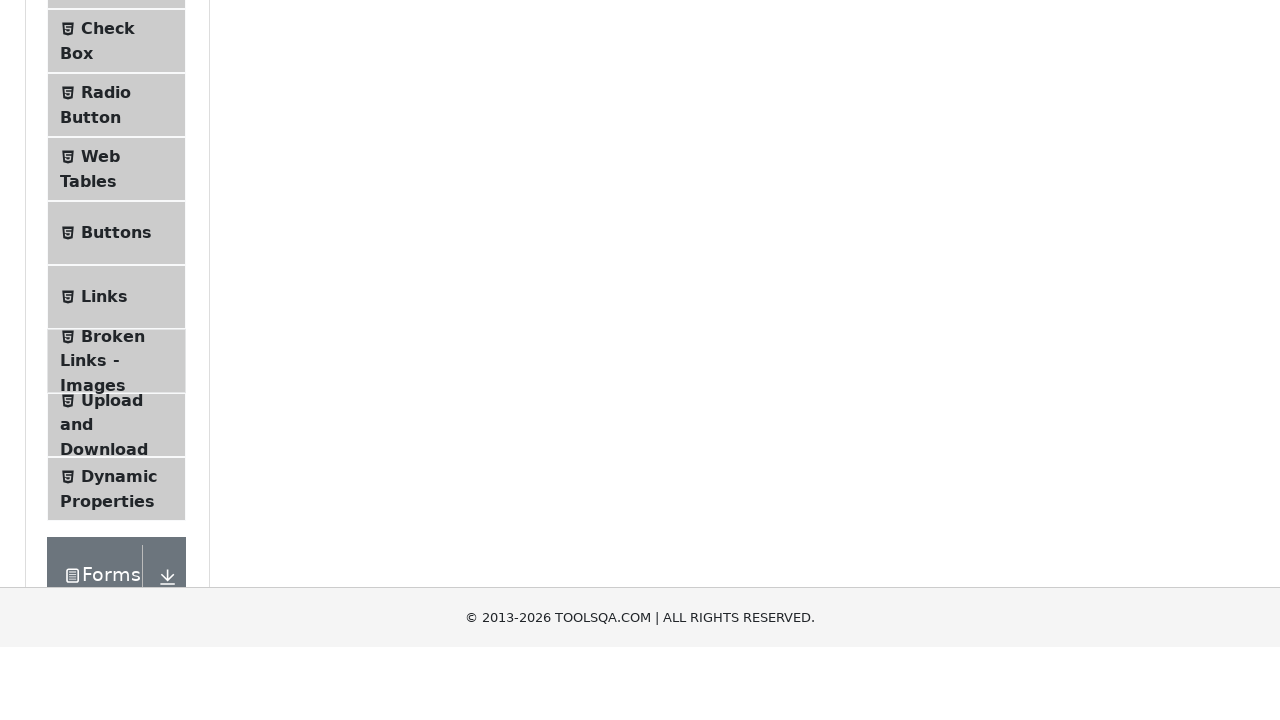

Clicked on Text Box menu item at (119, 261) on xpath=//span[text()='Text Box']
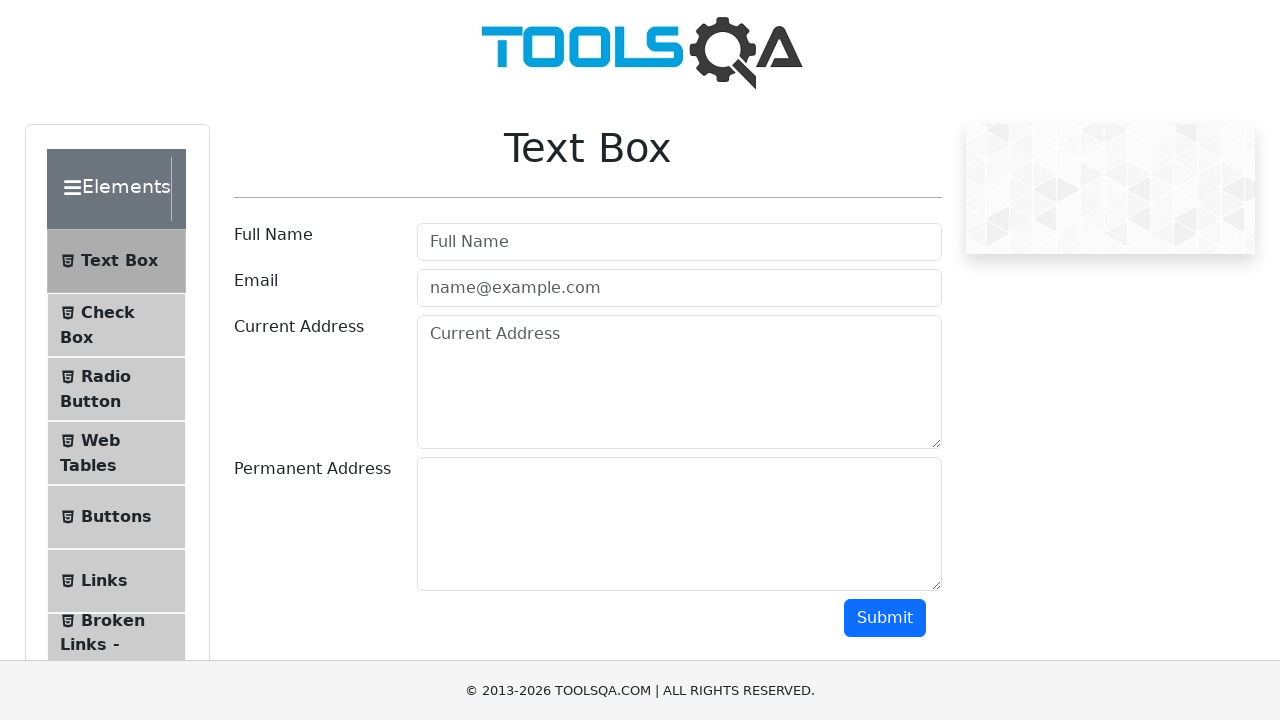

Located username field element
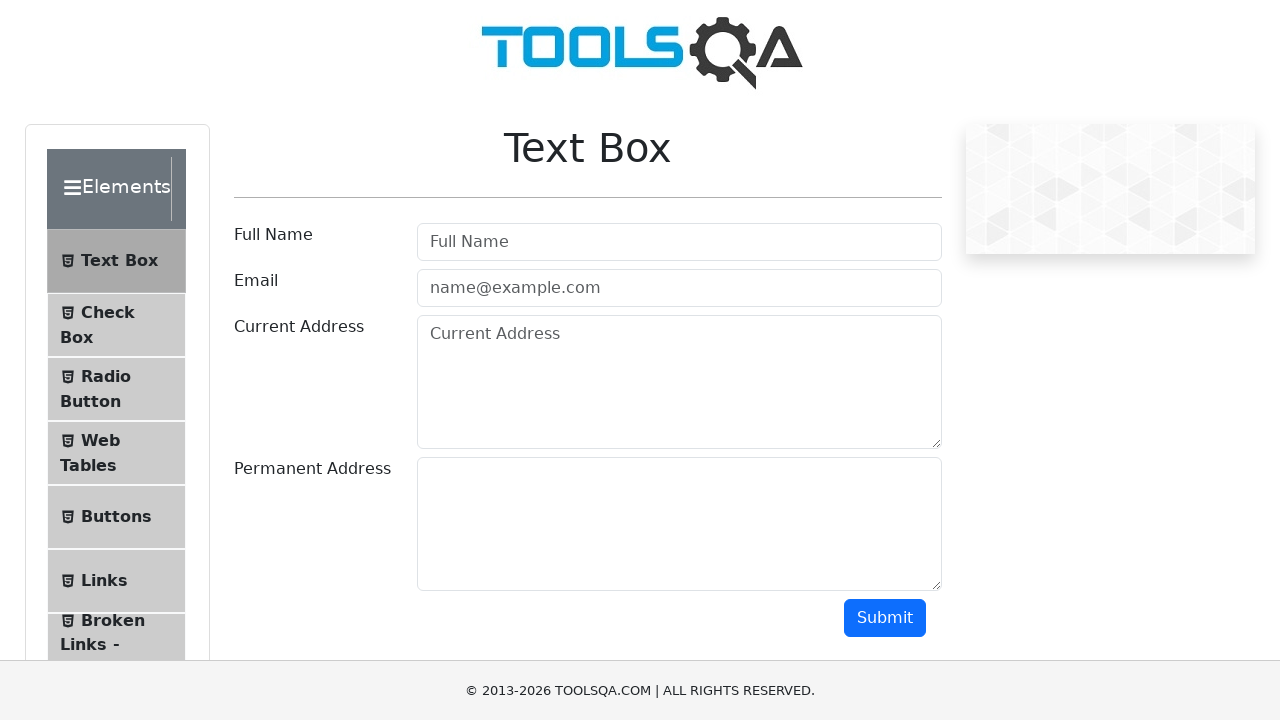

Verified username field is visible
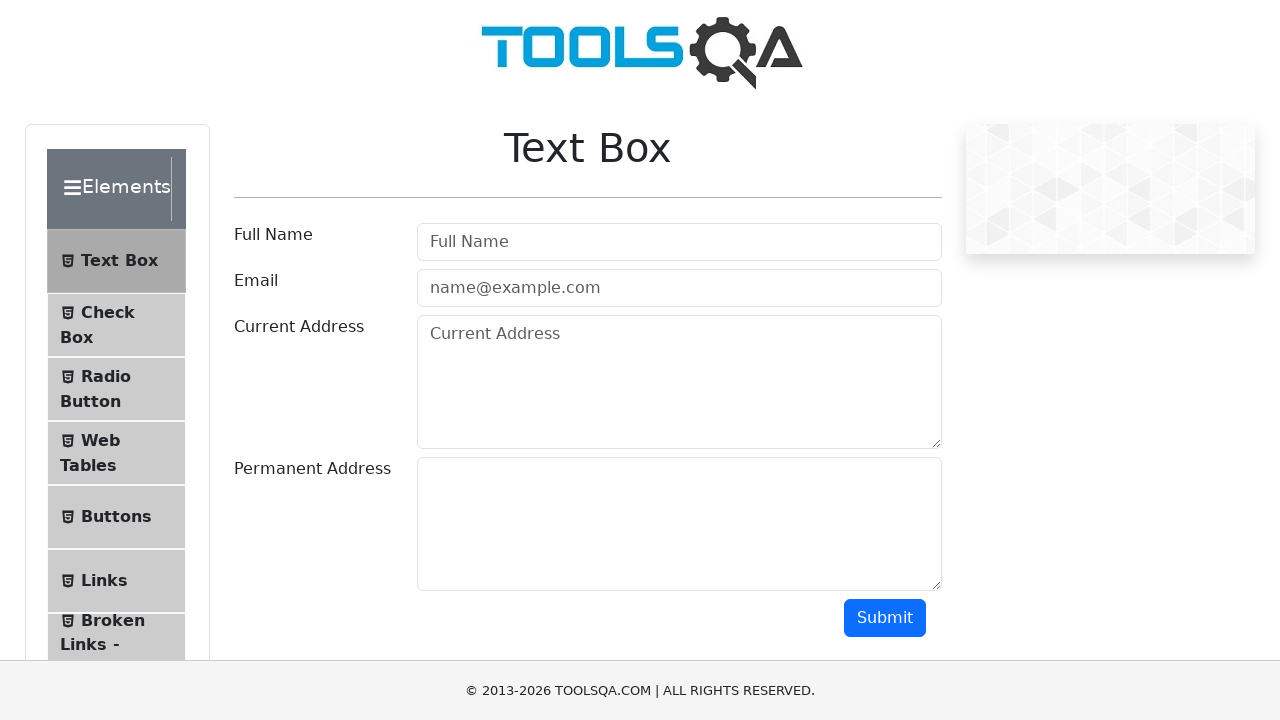

Filled username field with 'Suru...' on #userName
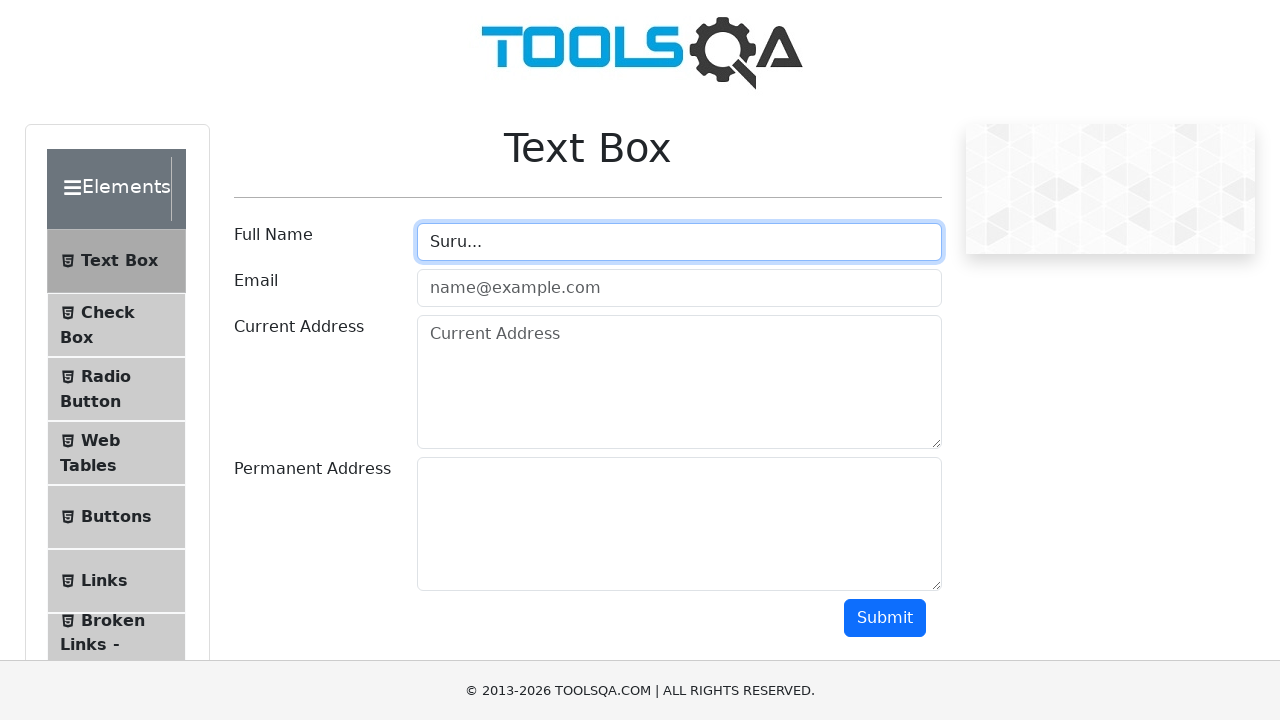

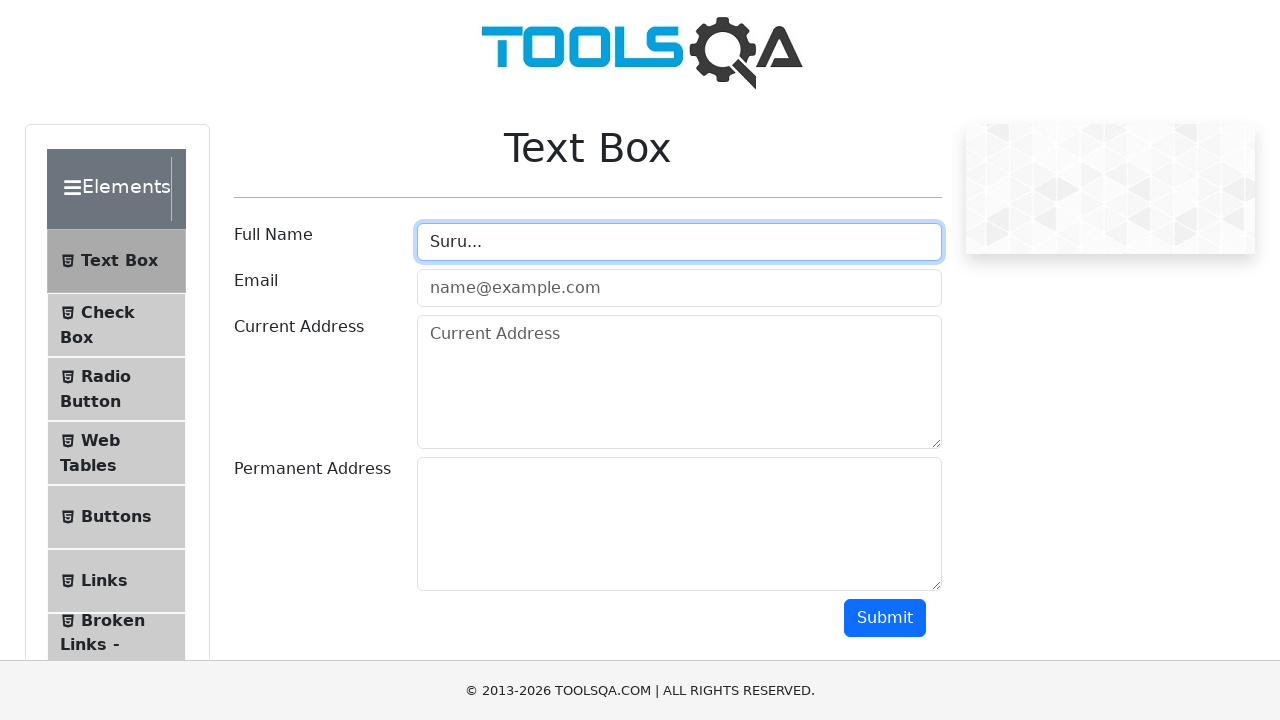